Tests basic browser navigation functionality on Myntra website by navigating back, forward, and refreshing the page.

Starting URL: https://www.myntra.com/

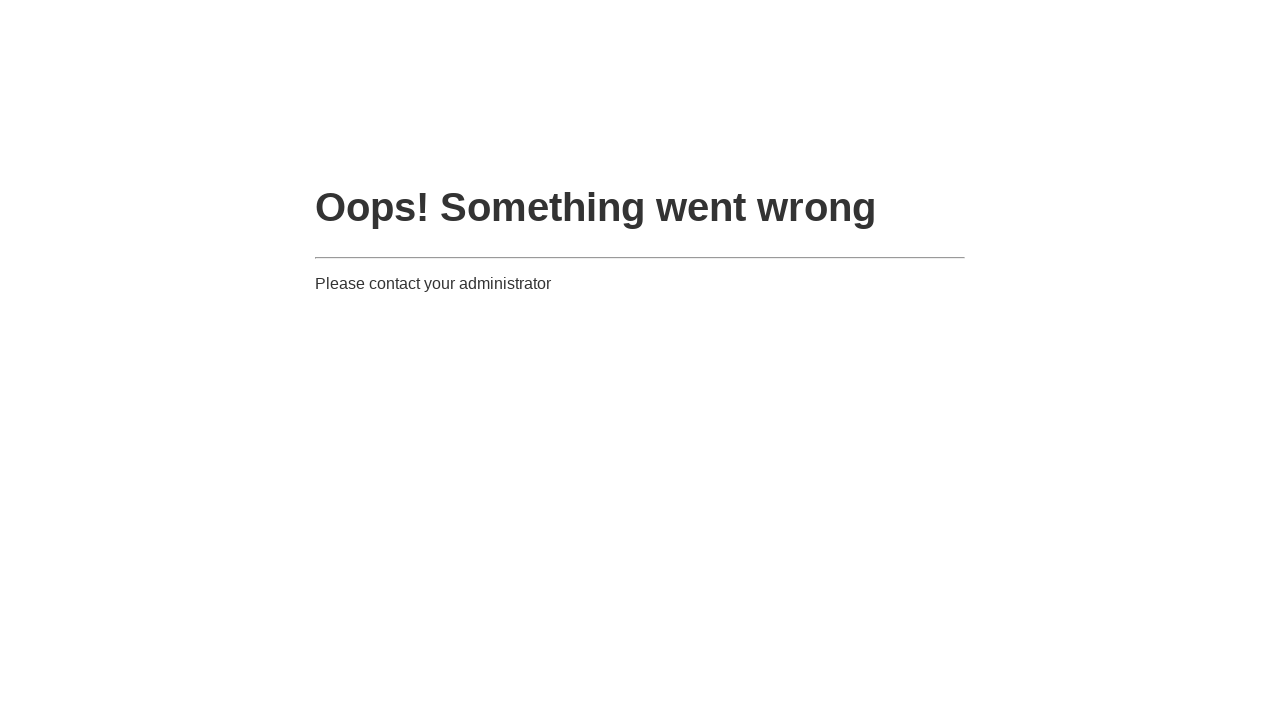

Navigated back from Myntra website
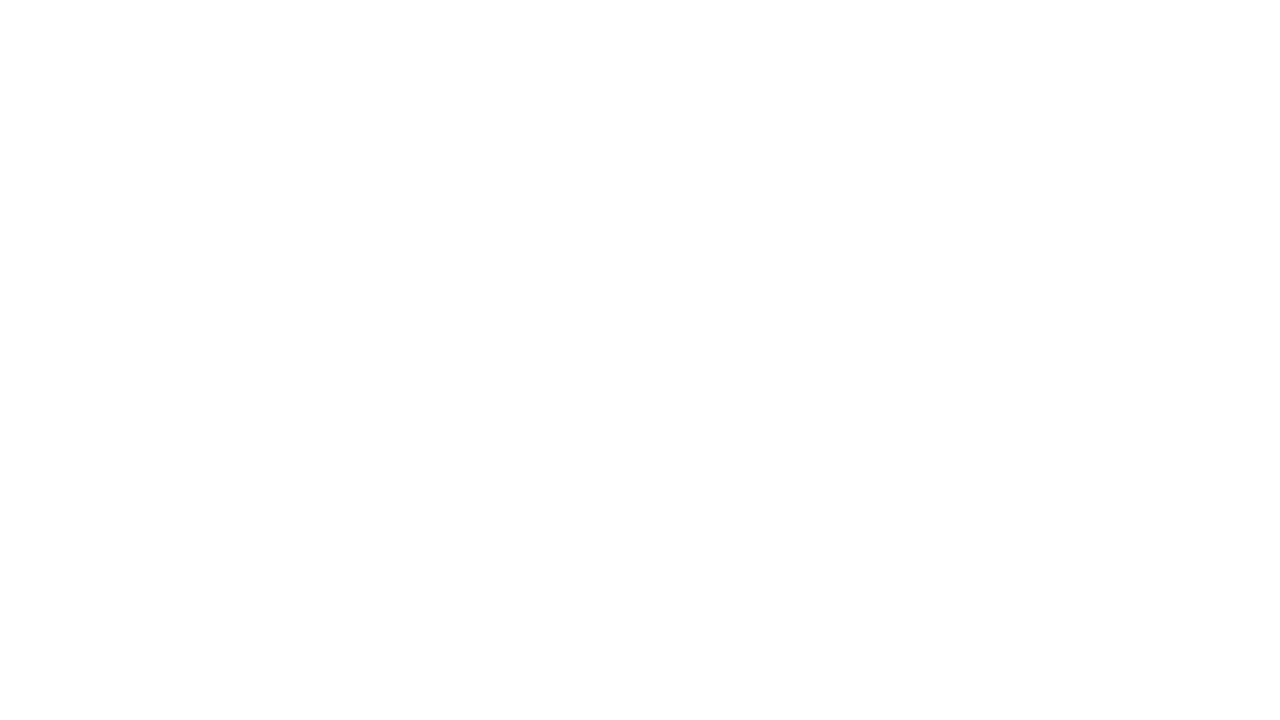

Waited 2 seconds after back navigation
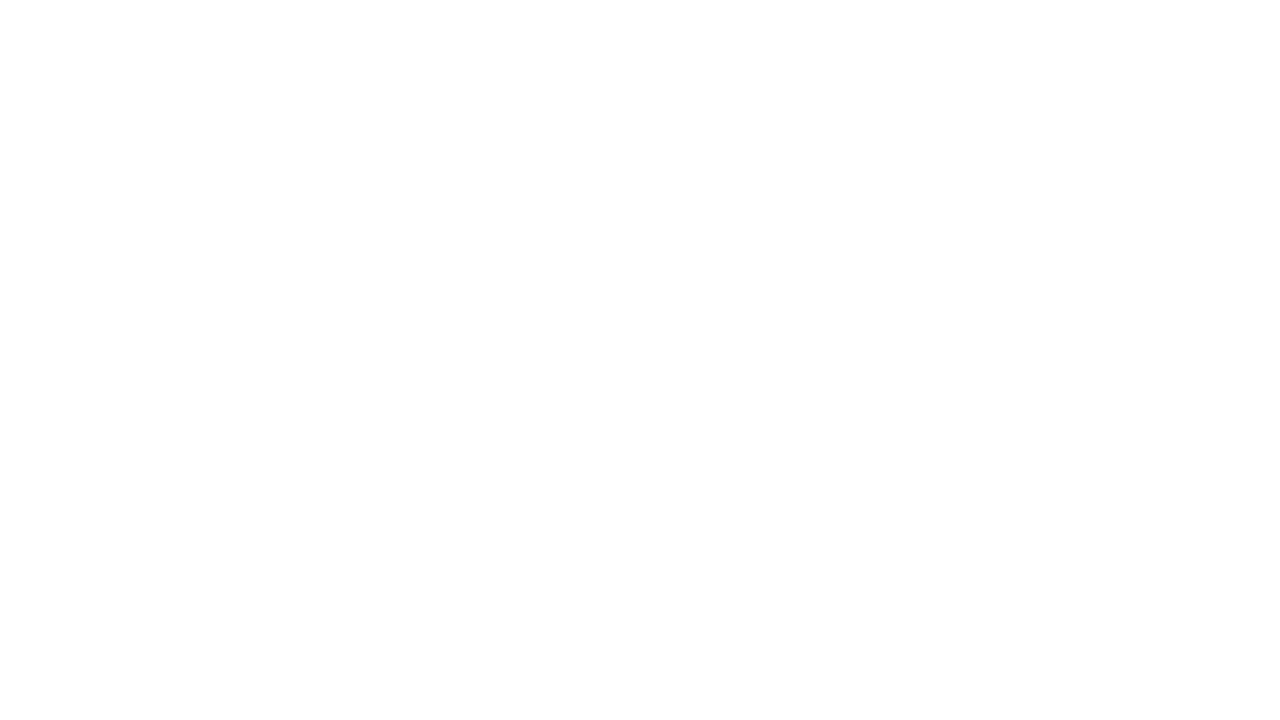

Navigated forward to return to Myntra
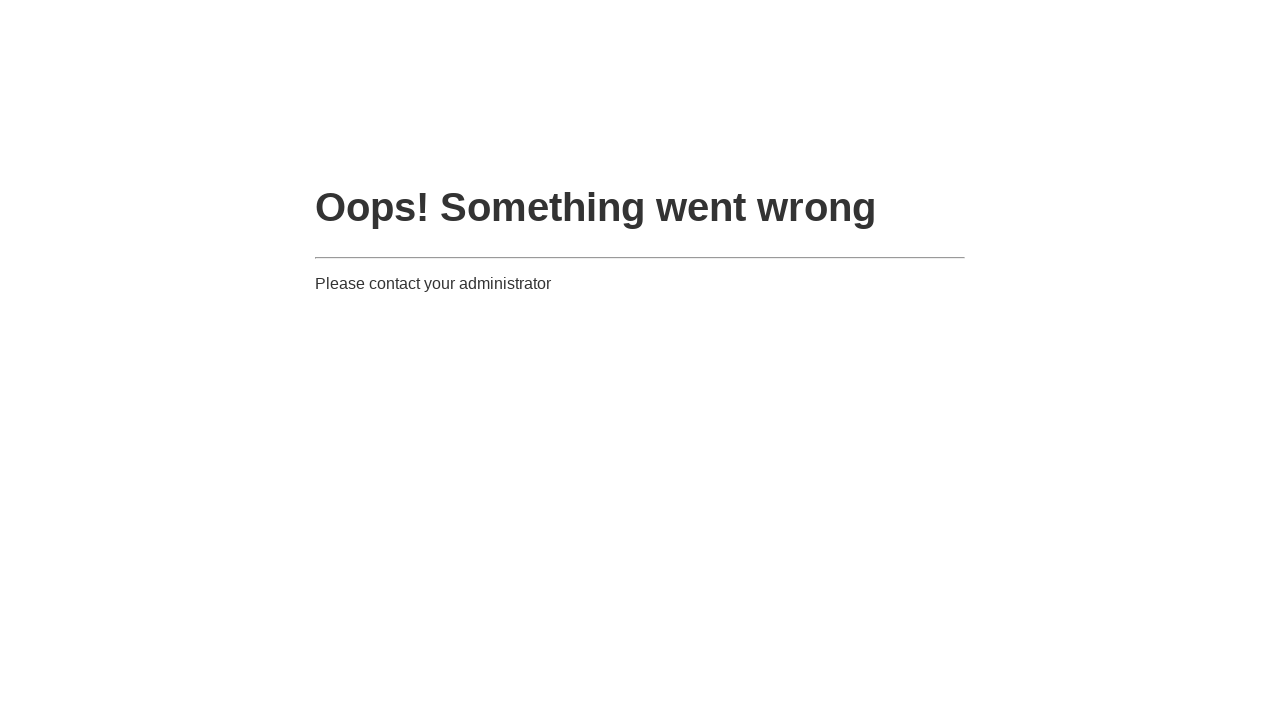

Waited 2 seconds after forward navigation
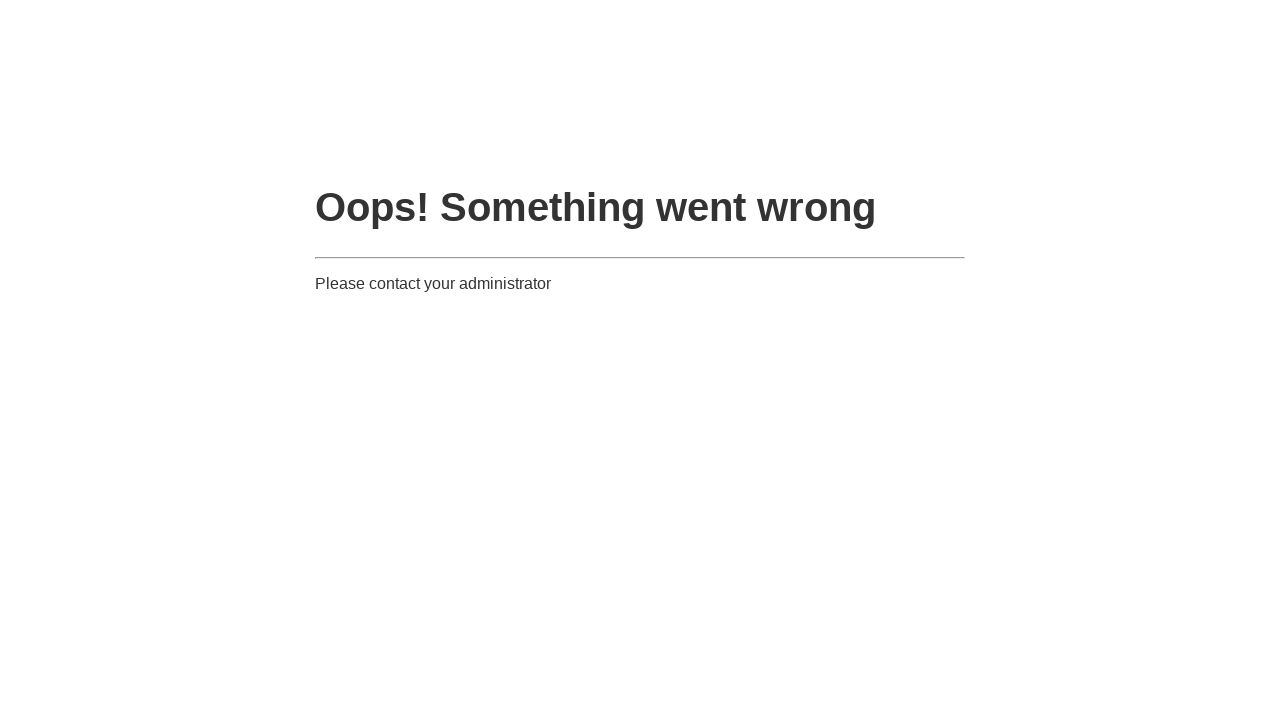

Refreshed the Myntra page
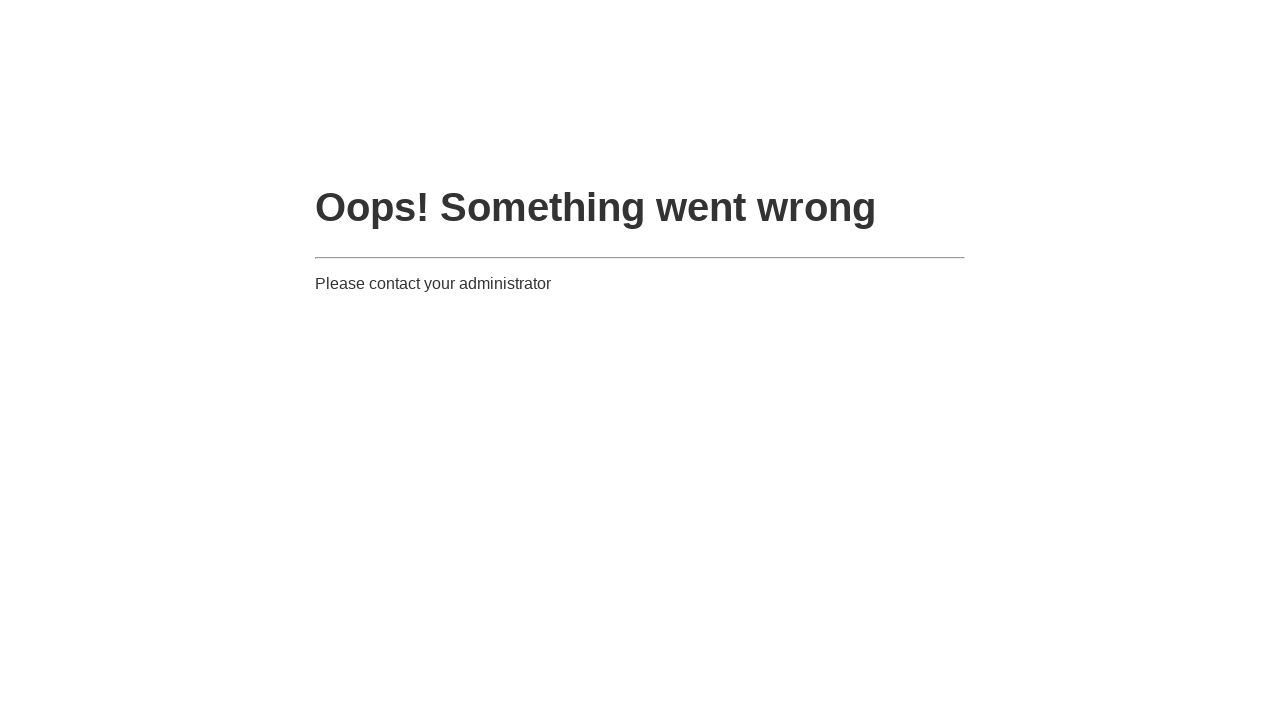

Page fully loaded after refresh (domcontentloaded)
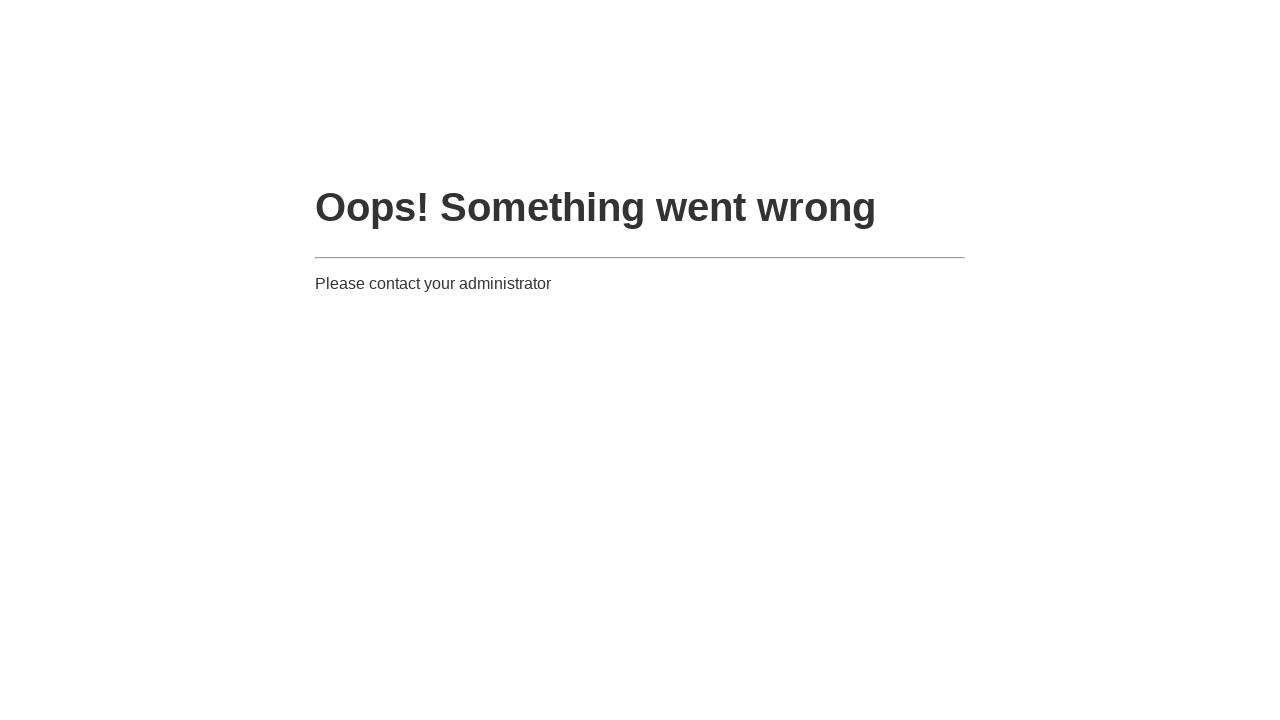

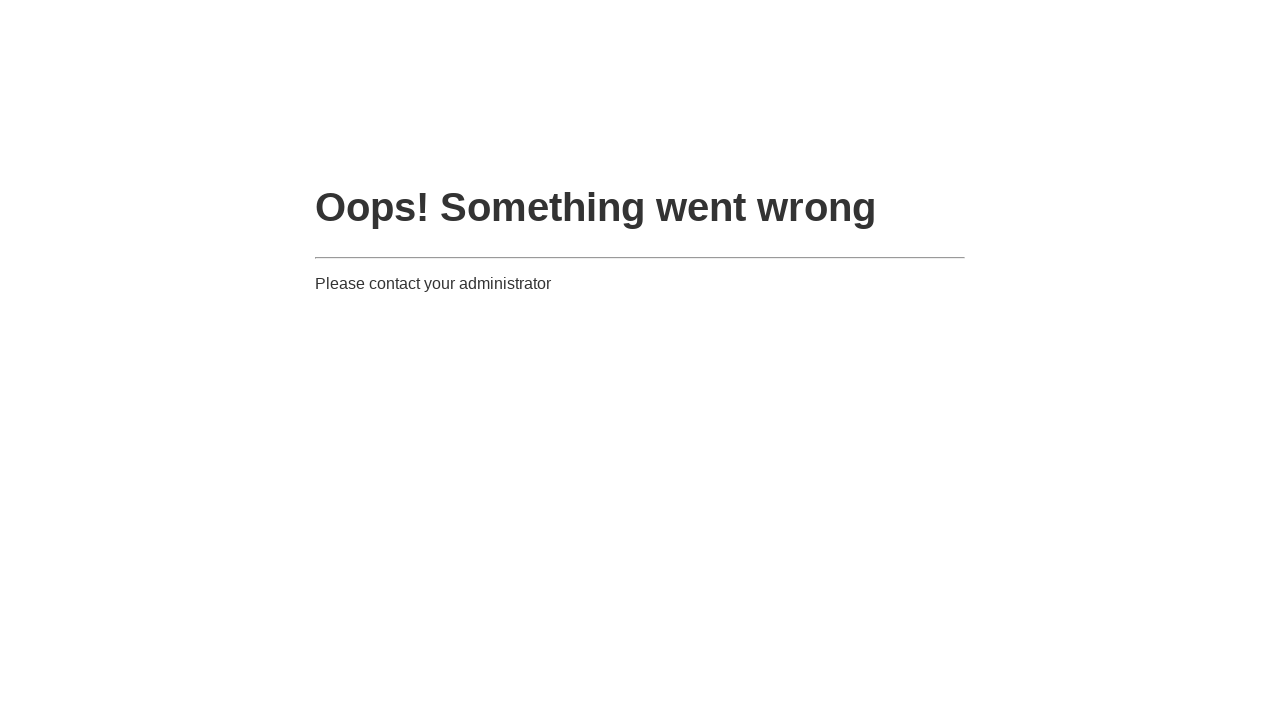